Tests form filling functionality by entering user details including name, job title, and selecting education and gender options

Starting URL: http://formy-project.herokuapp.com/form

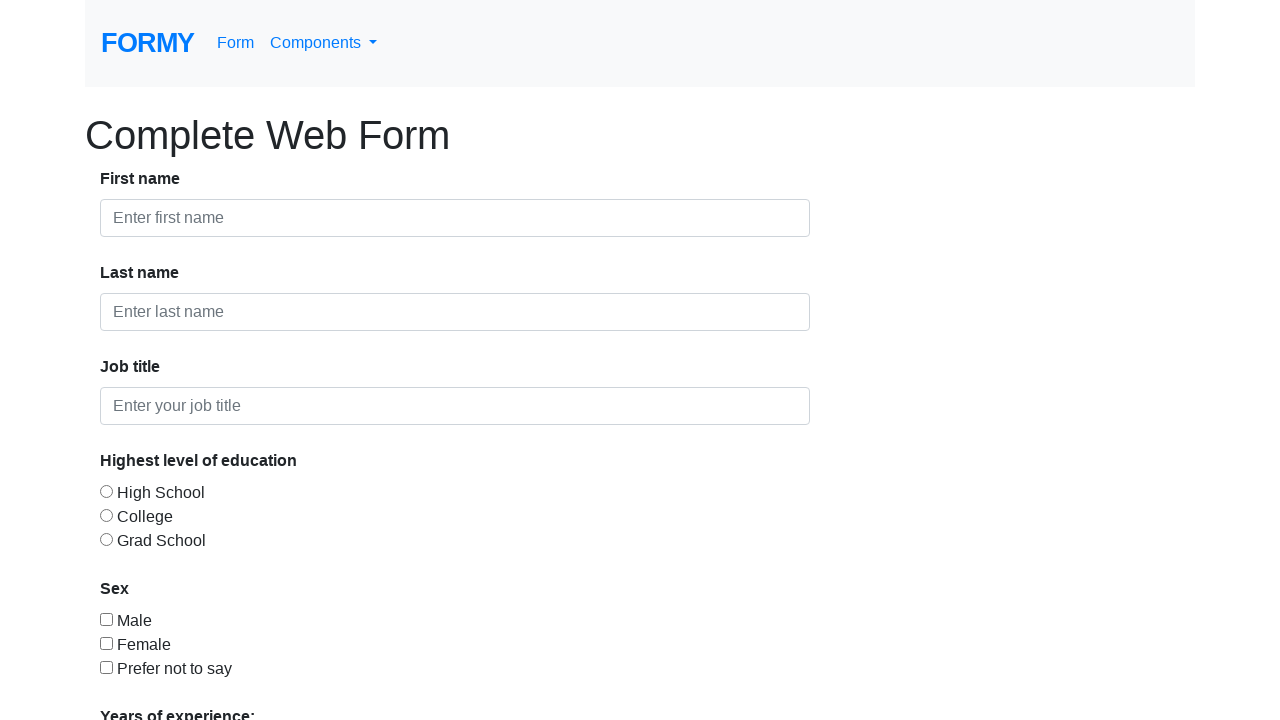

Filled first name field with 'Formy-FN1' on #first-name
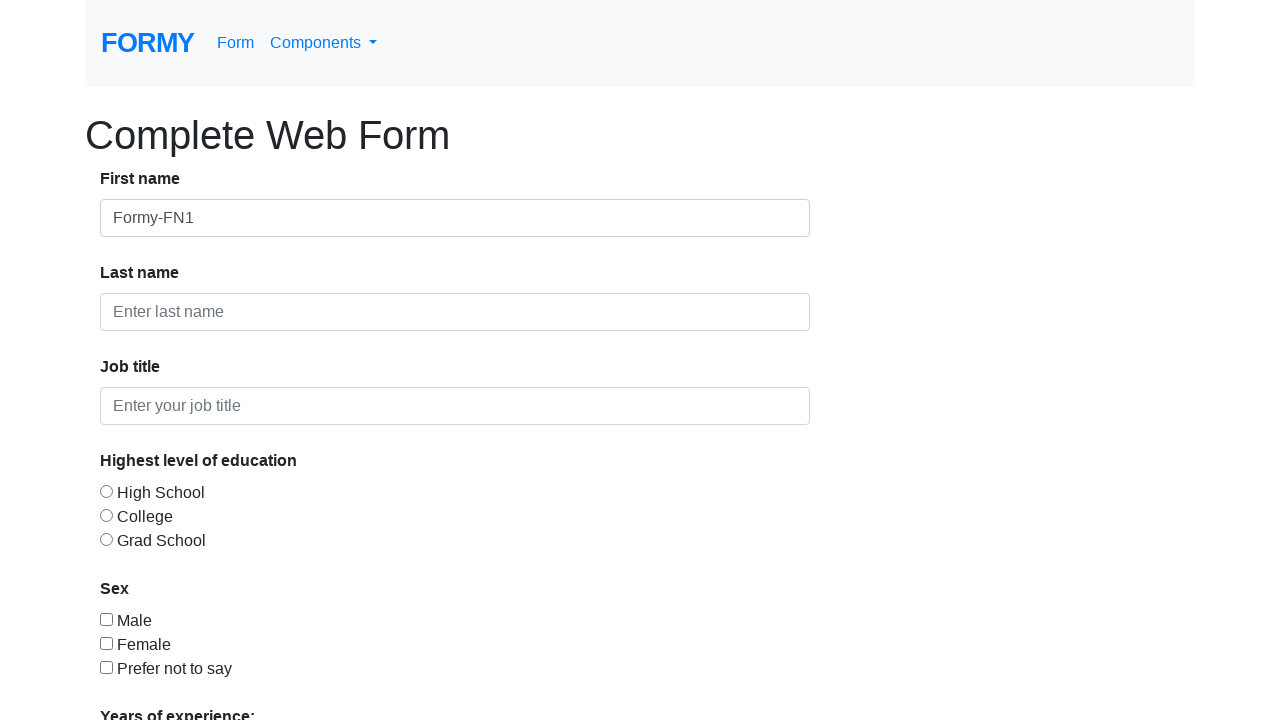

Filled last name field with 'Formy-LN1' on #last-name
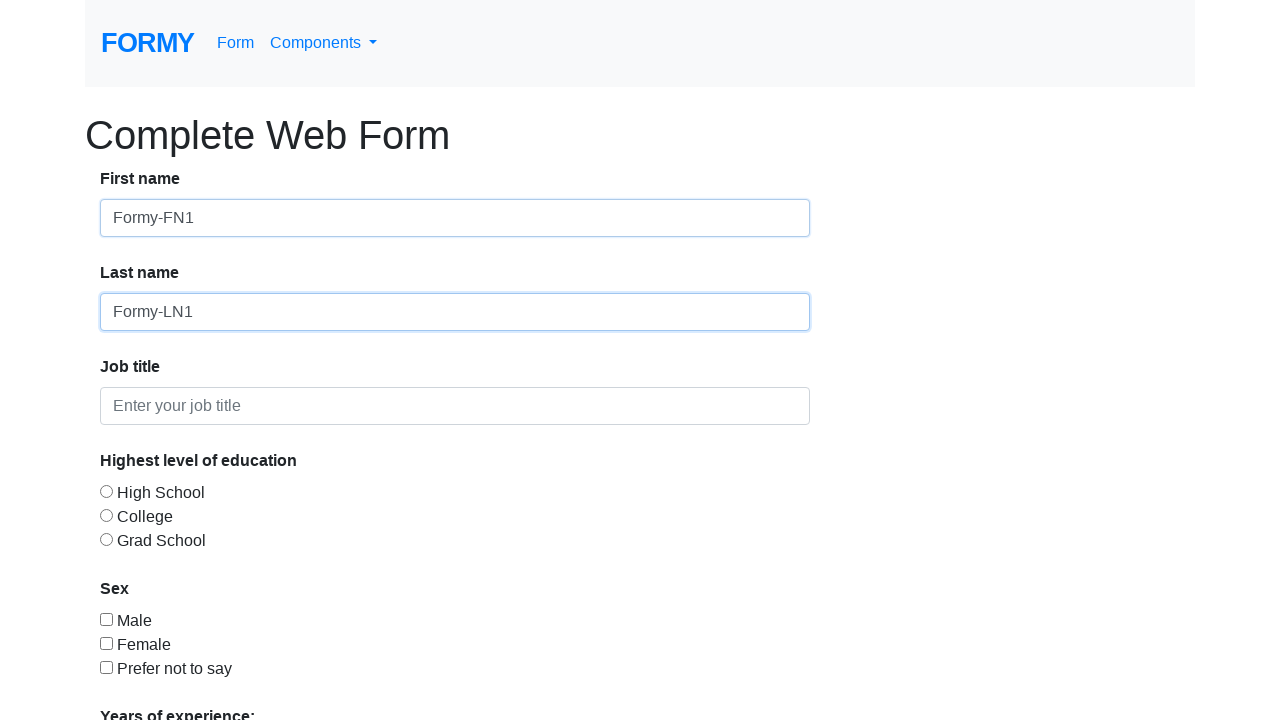

Filled job title field with 'Trainer' on input[placeholder='Enter your job title']
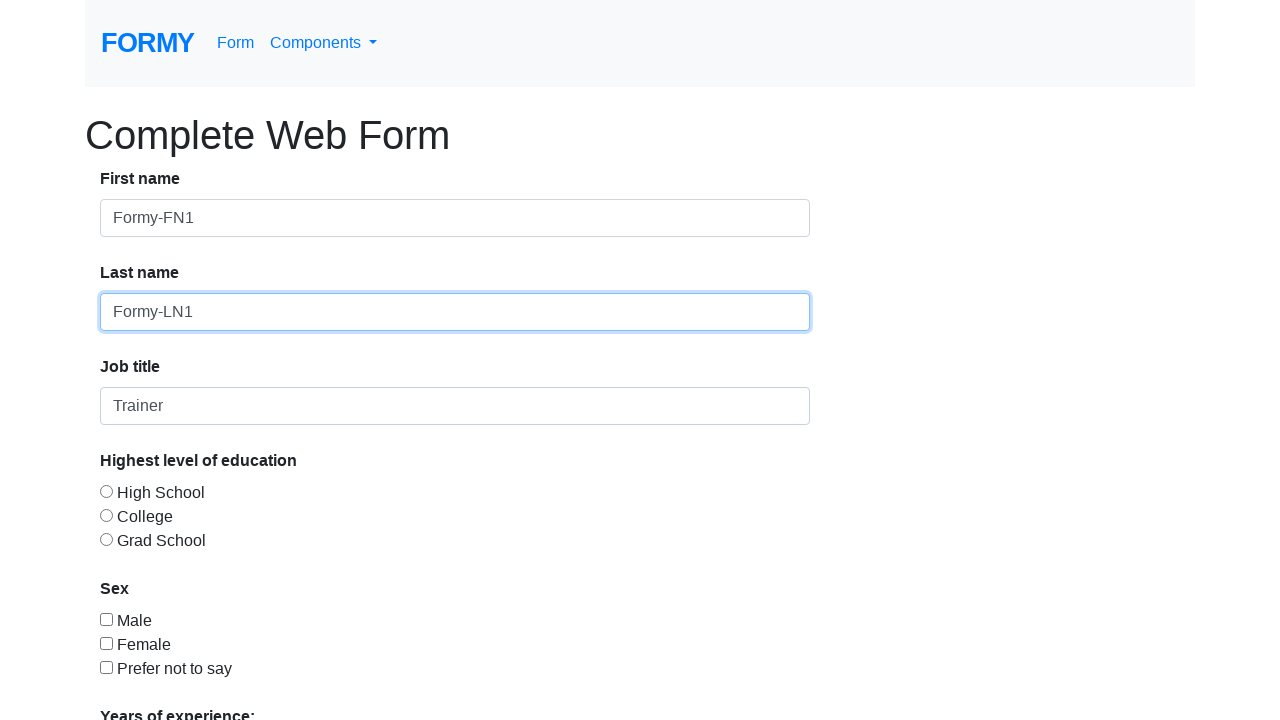

Selected 'High School' education level radio button at (106, 491) on #radio-button-1
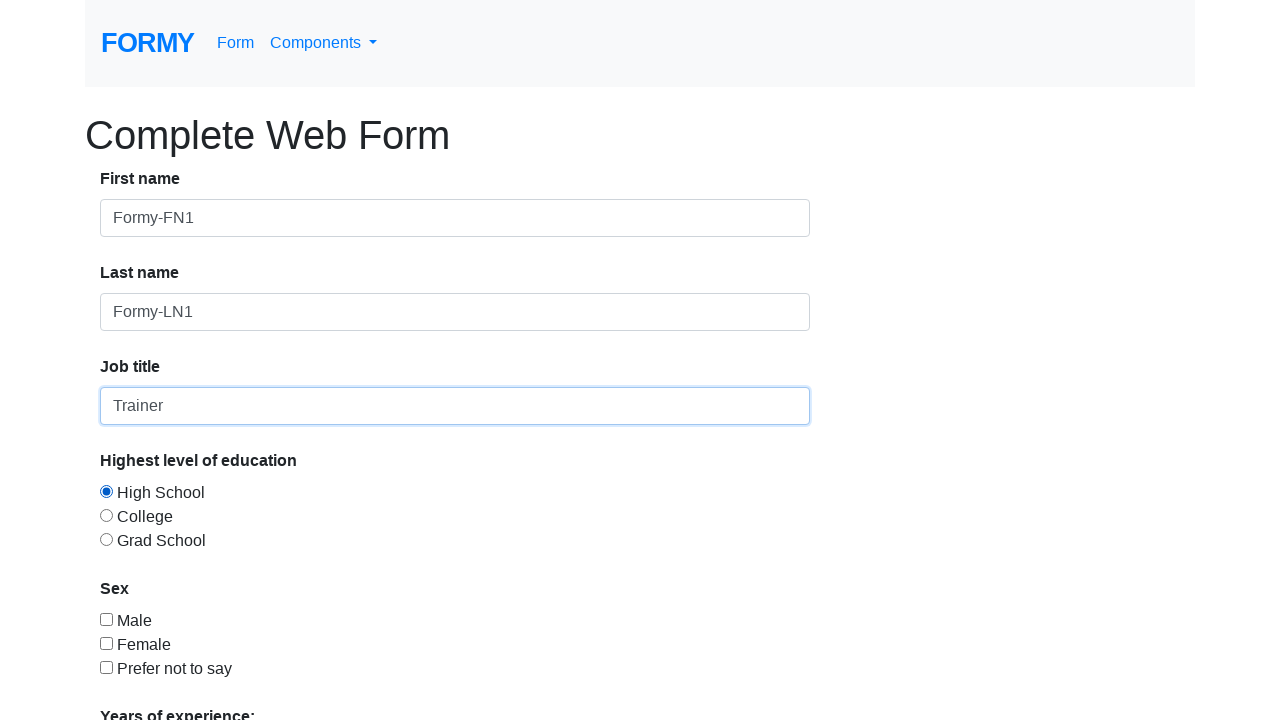

Selected 'Male' gender checkbox at (106, 619) on #checkbox-1
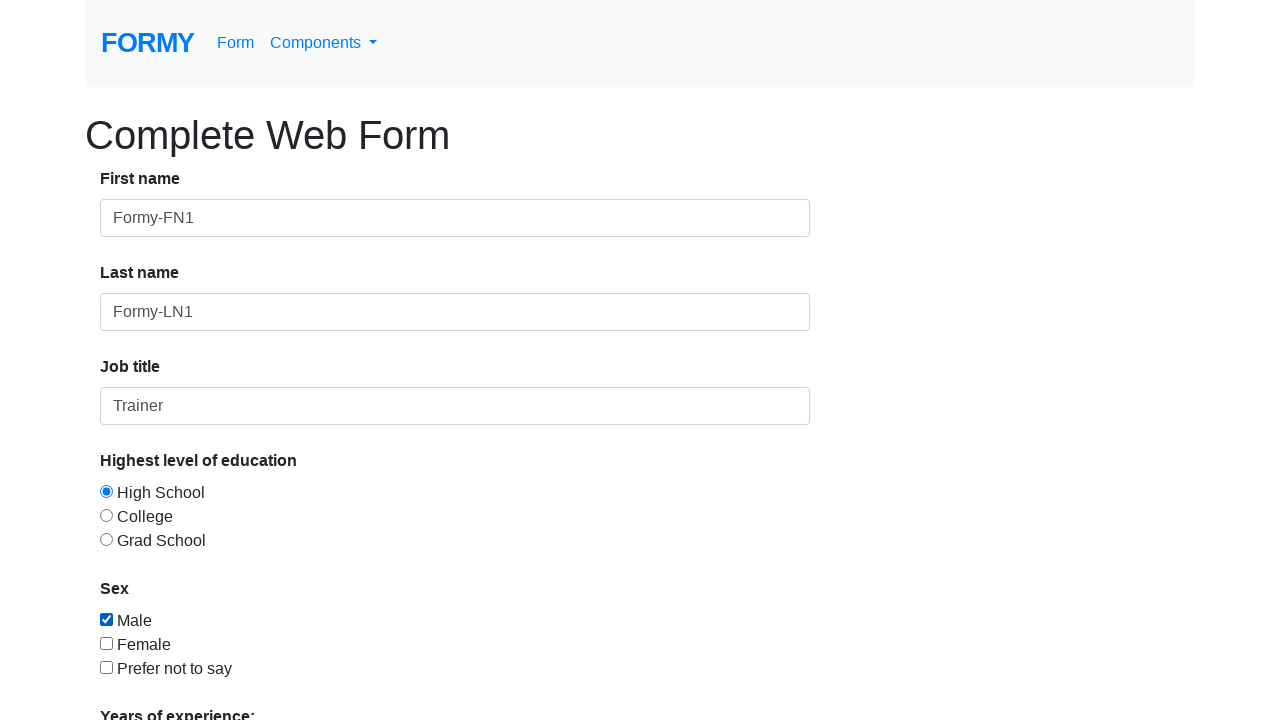

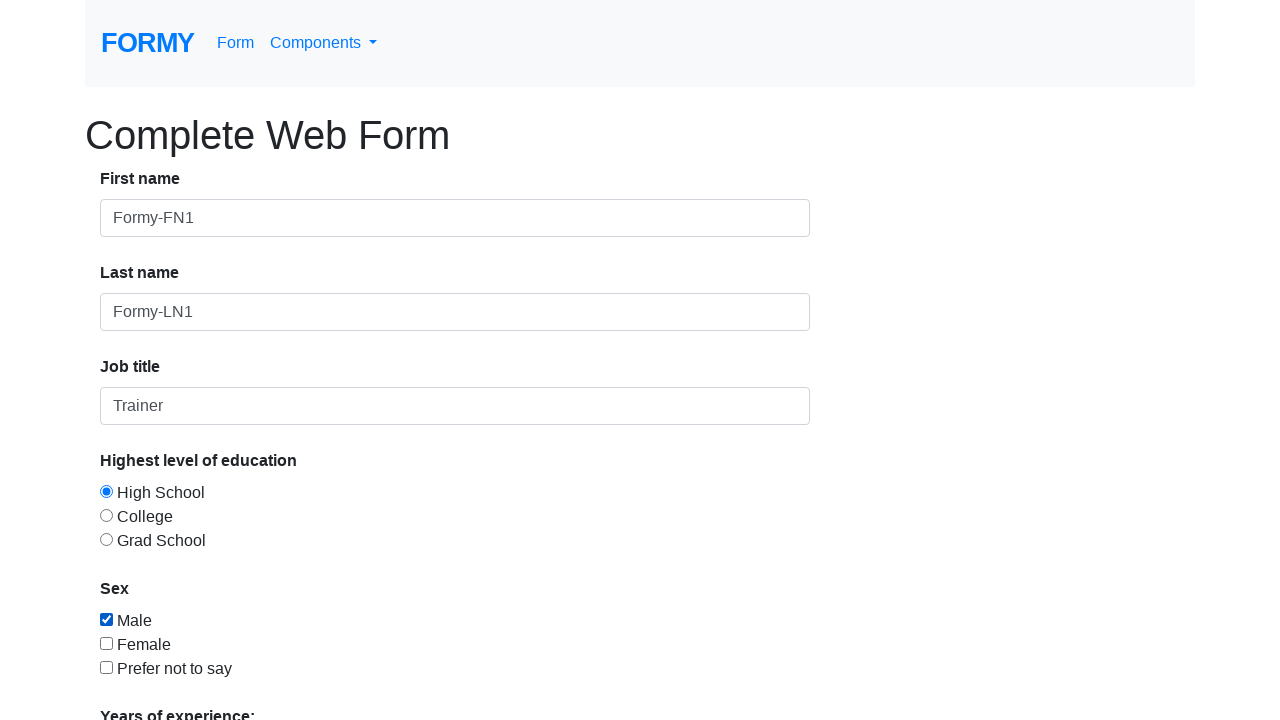